Tests clicking on the user icon in the navigation to open a dropdown menu

Starting URL: http://speak-ukrainian.eastus2.cloudapp.azure.com/dev/

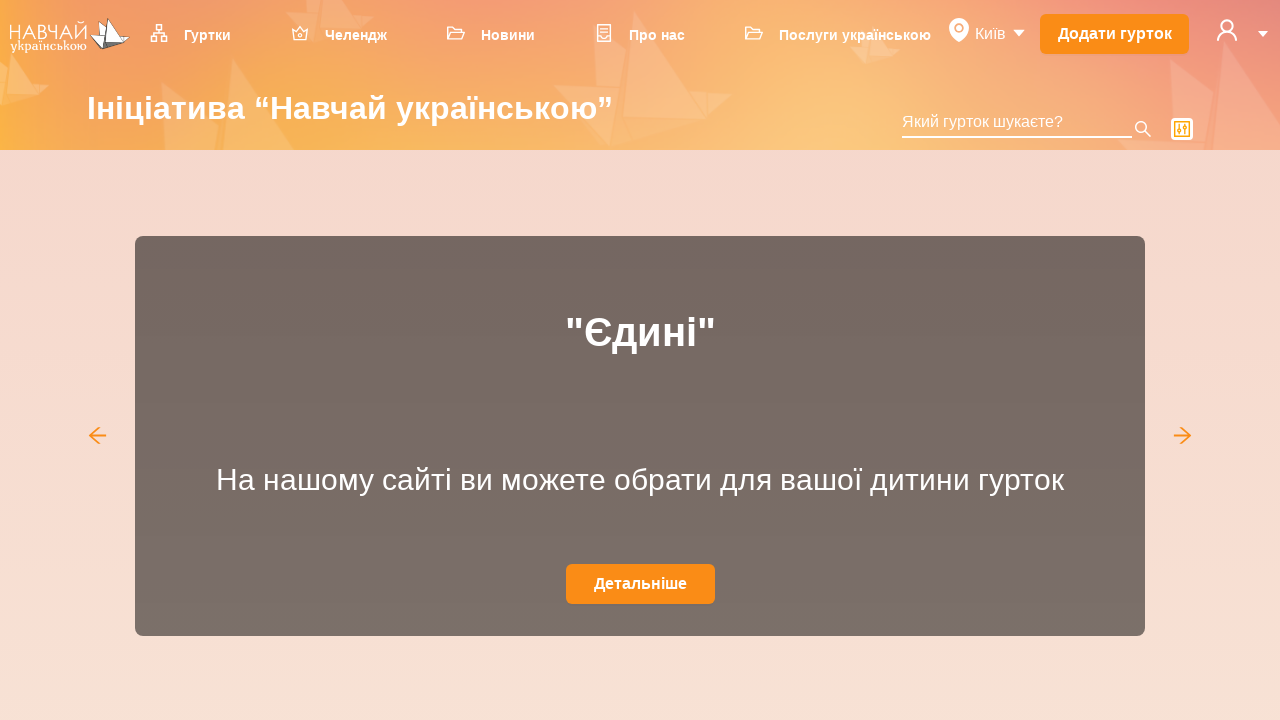

Clicked user icon in navigation at (1227, 30) on svg[data-icon='user']
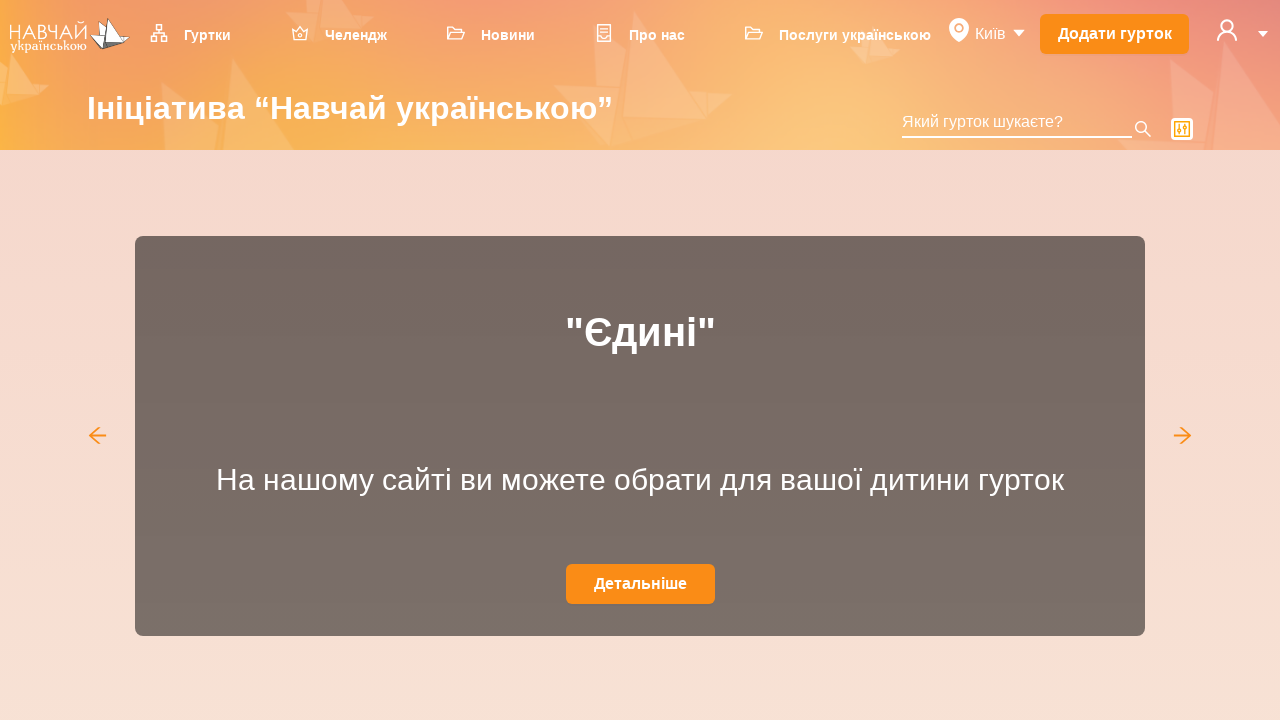

Dropdown menu appeared
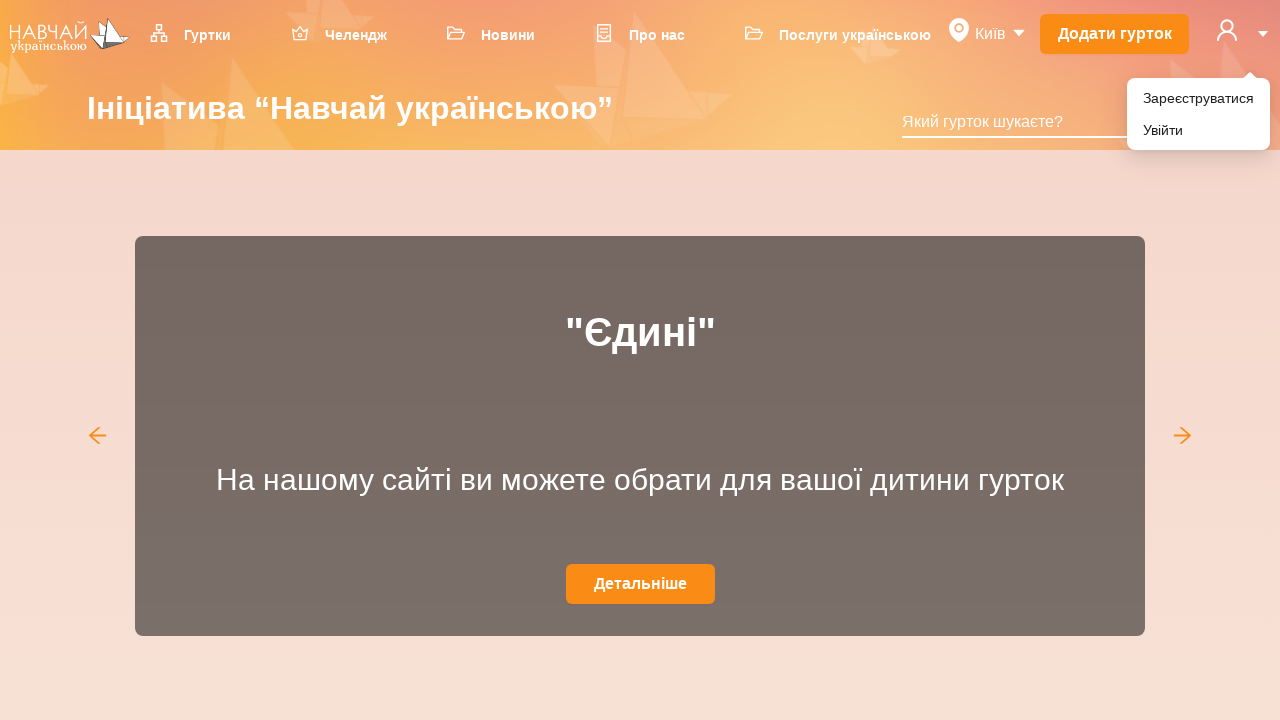

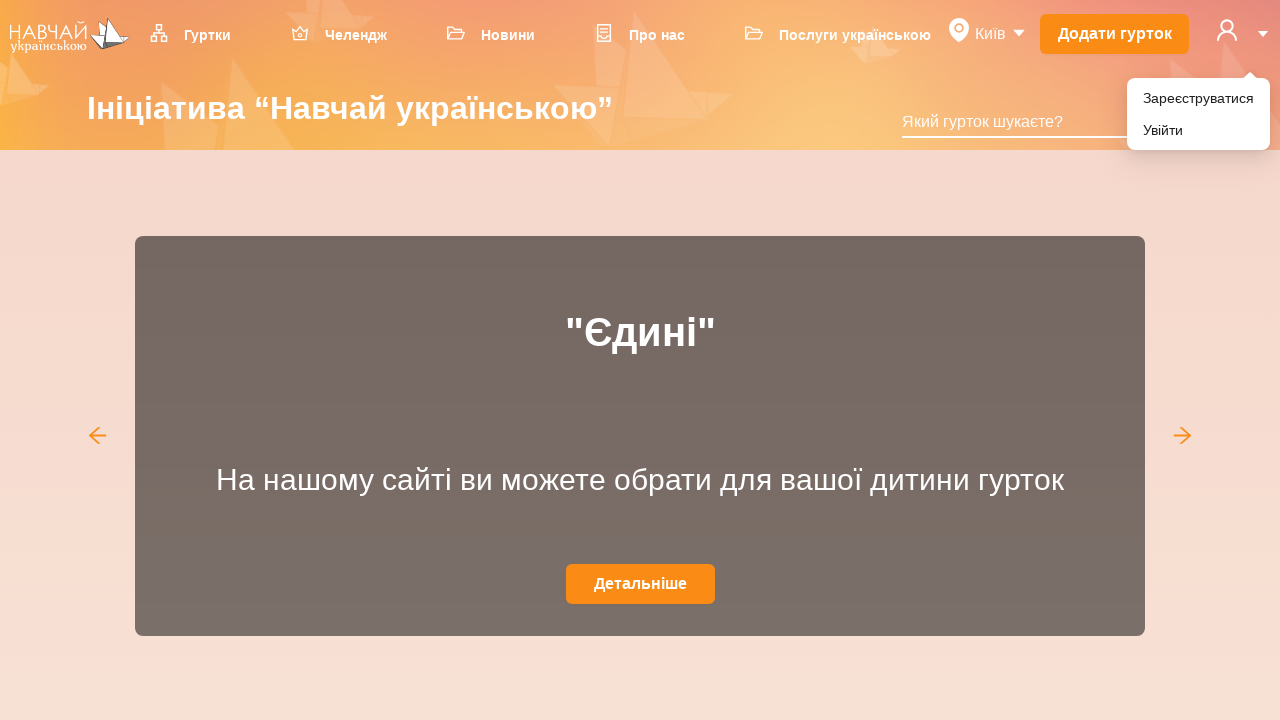